Tests keyboard key press functionality by sending a SPACE key to an element and a TAB key using ActionChains, then verifying the displayed result text shows the correct key was pressed.

Starting URL: http://the-internet.herokuapp.com/key_presses

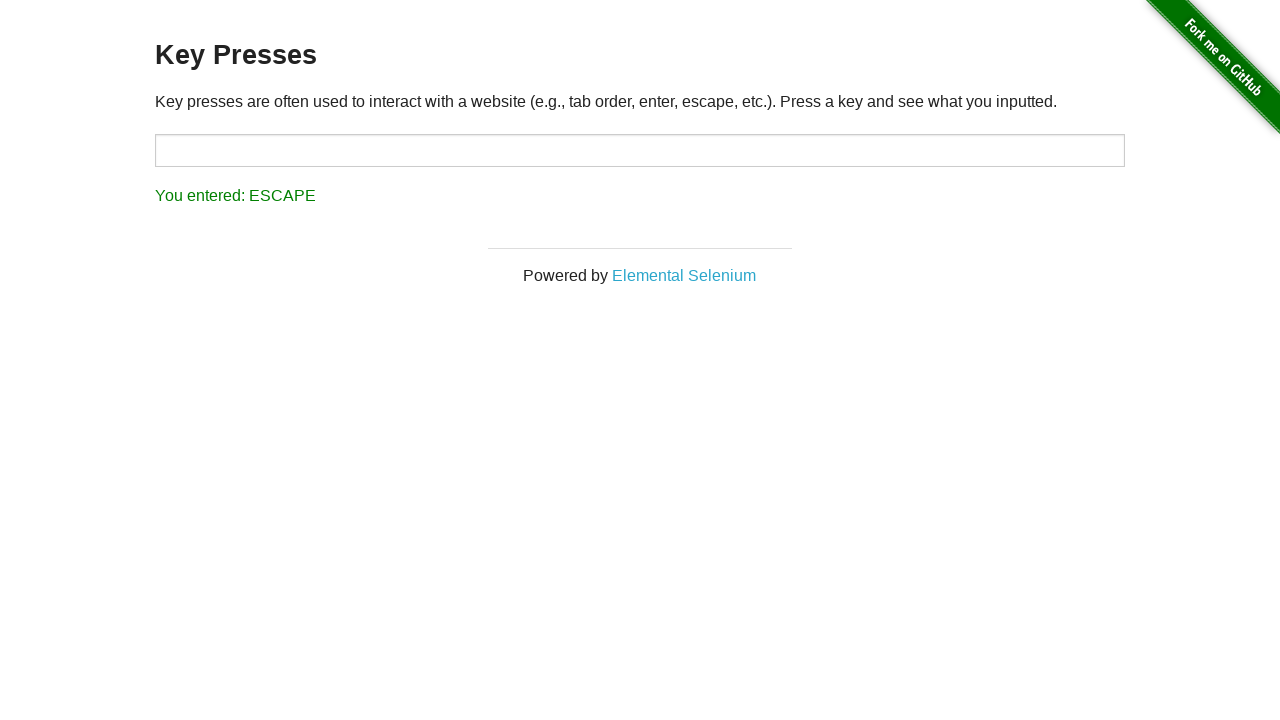

Pressed SPACE key on the example element on .example
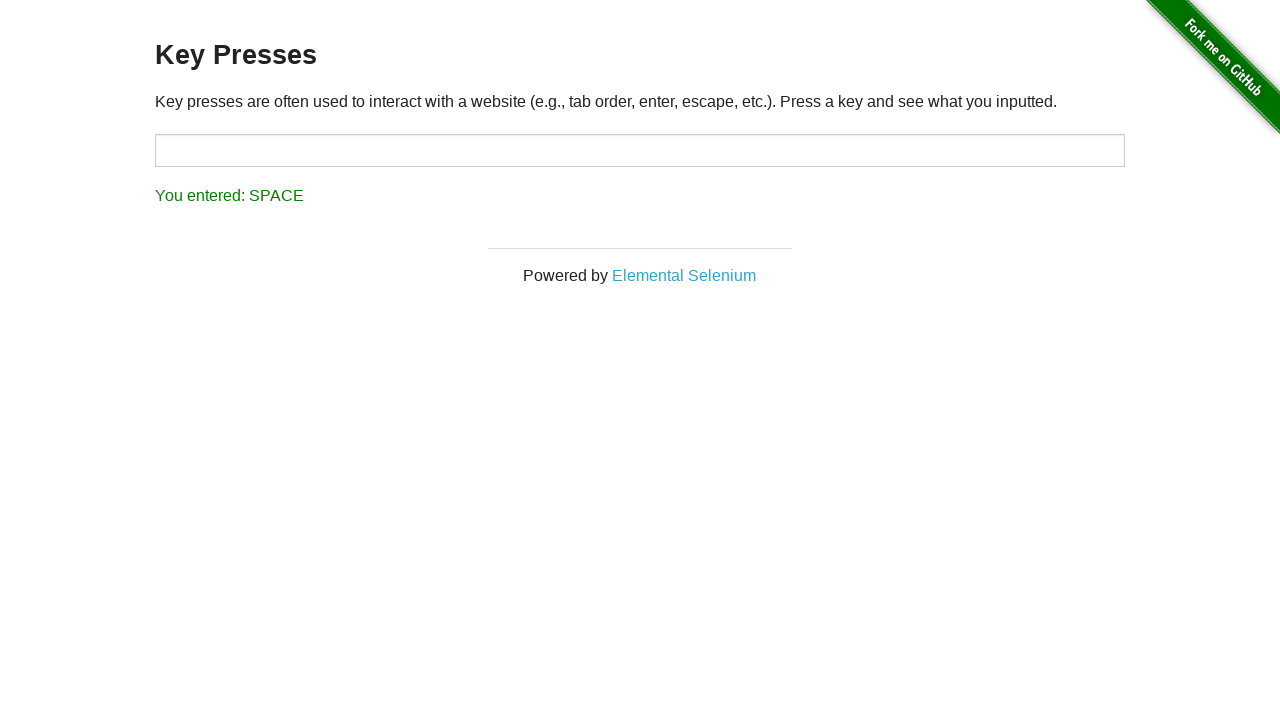

Retrieved result text to verify SPACE key was pressed
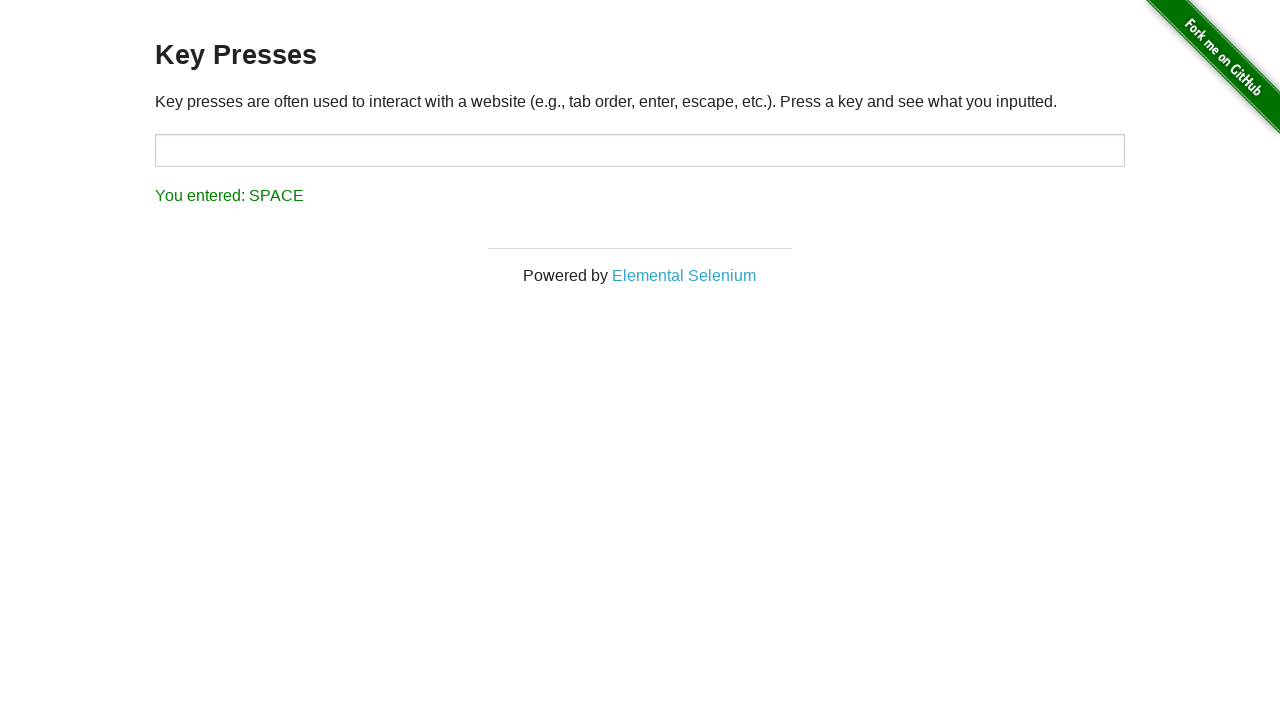

Verified result text shows 'You entered: SPACE'
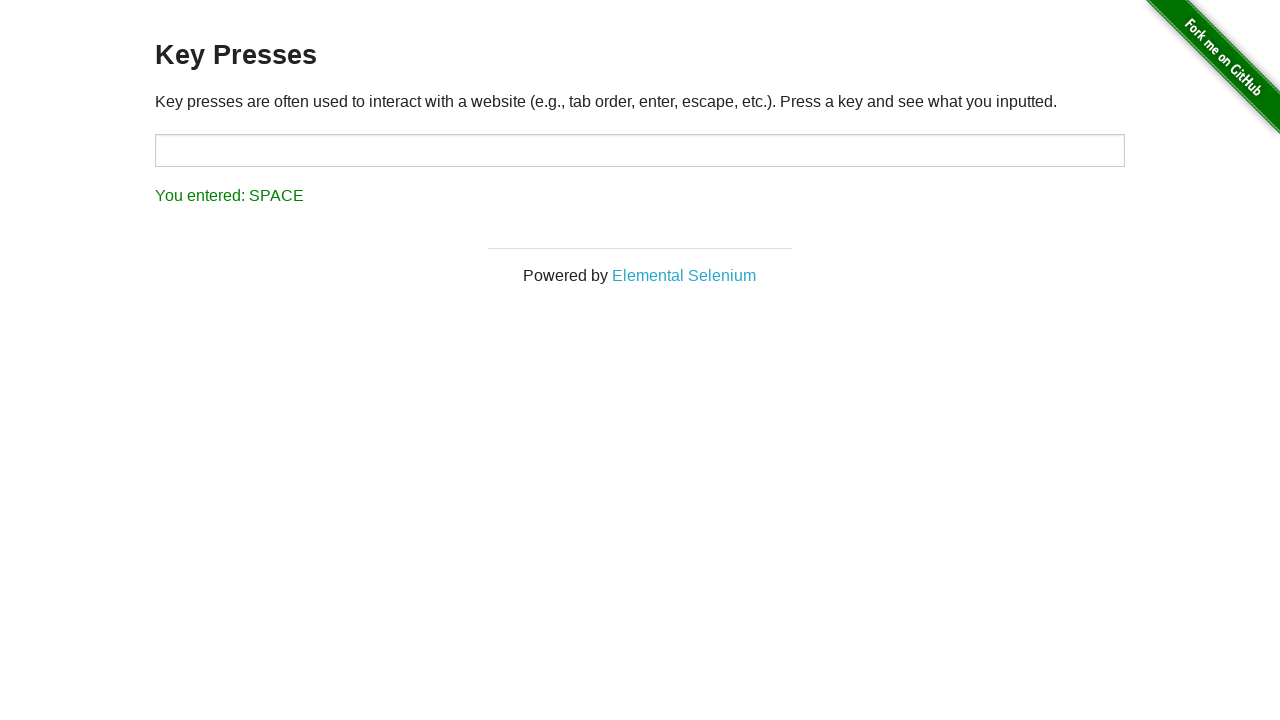

Pressed TAB key using keyboard
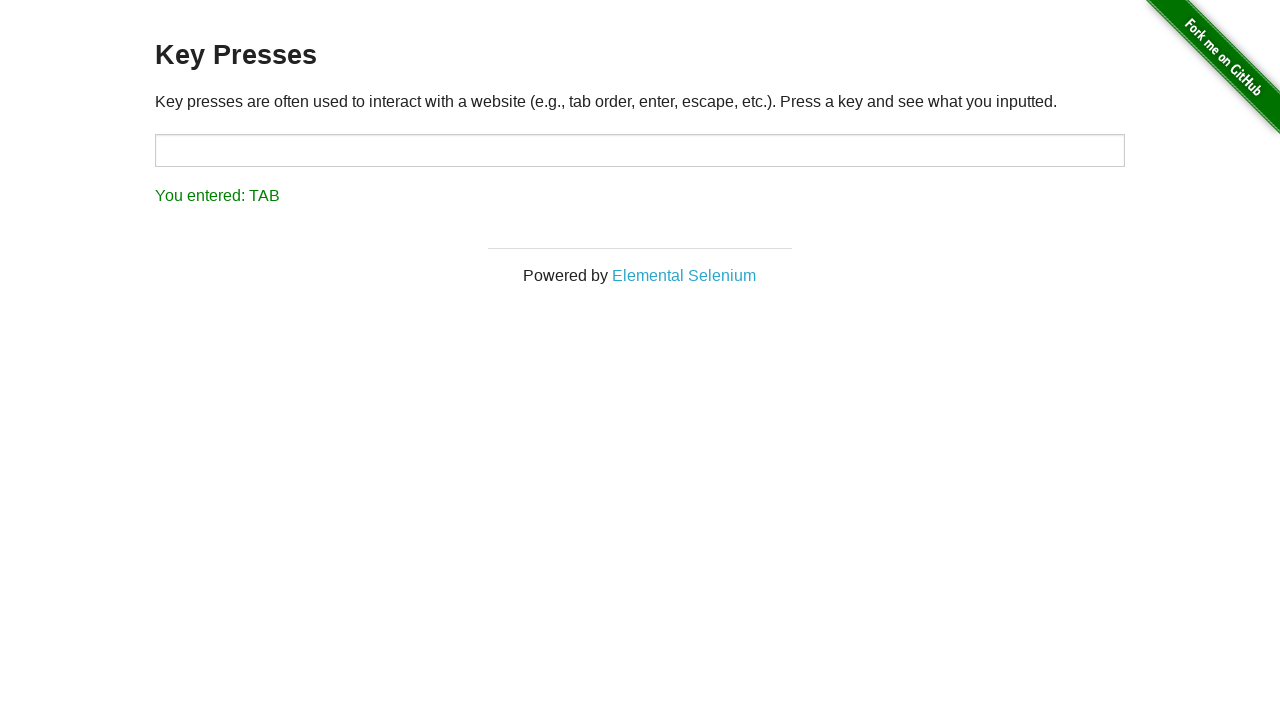

Retrieved result text to verify TAB key was pressed
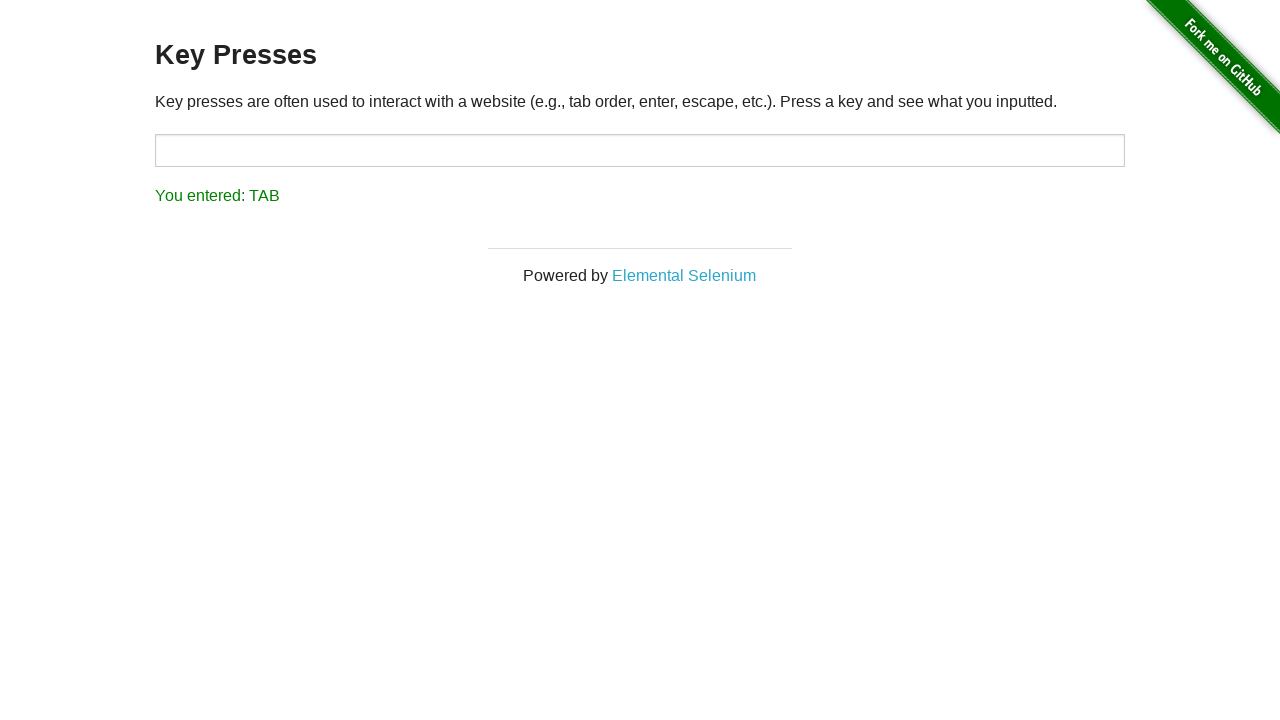

Verified result text shows 'You entered: TAB'
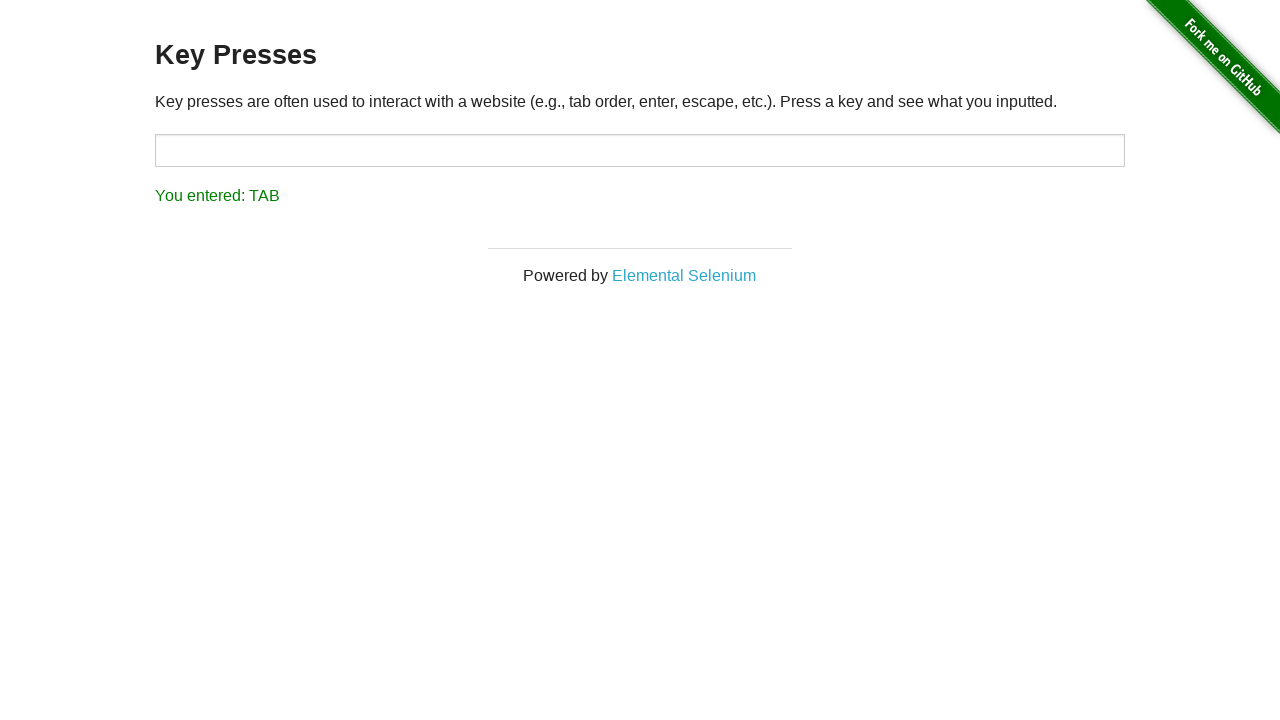

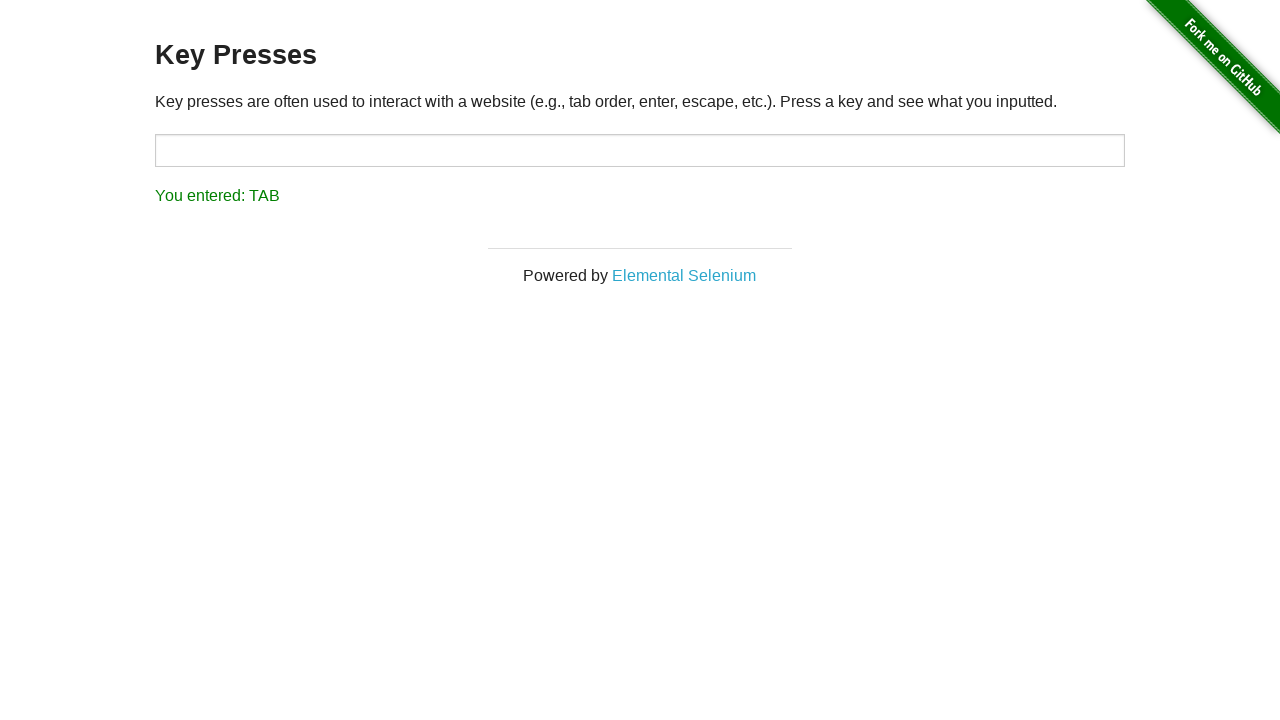